Tests interacting with an input field nested within shadow DOM elements by using JavaScript to traverse the shadow roots and fill in a text field

Starting URL: https://selectorshub.com/iframe-in-shadow-dom/

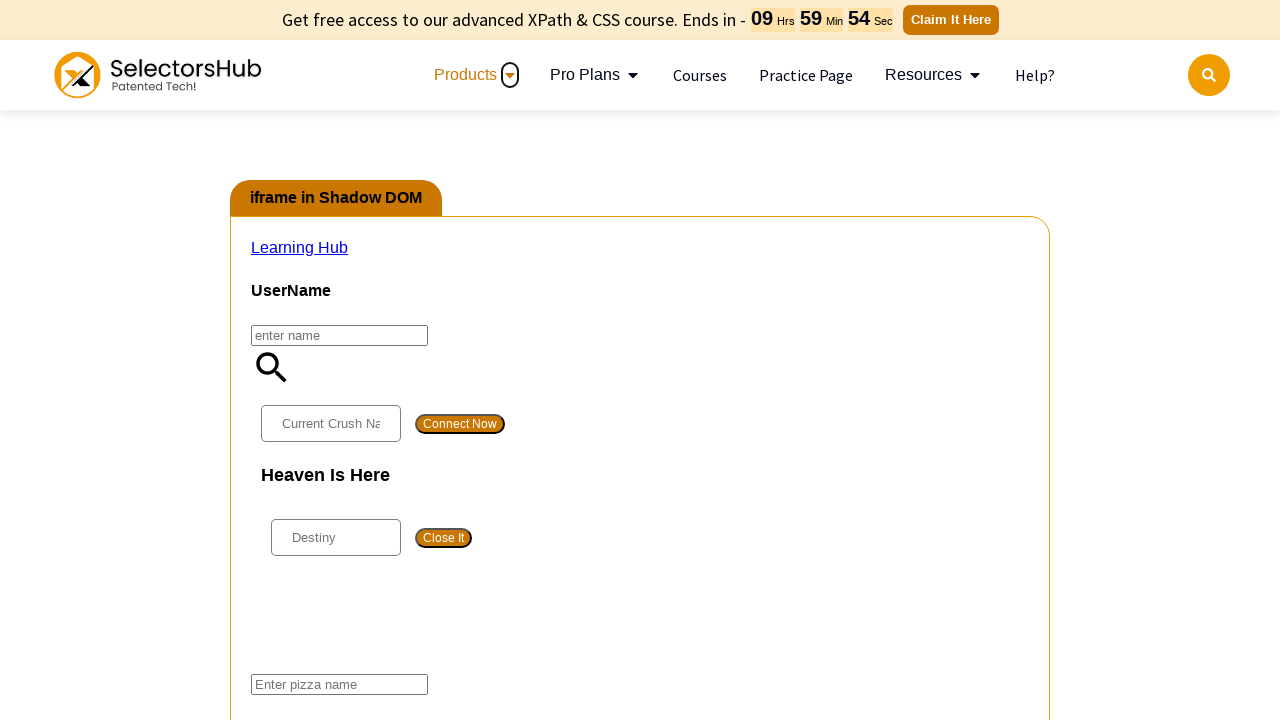

Waited 5 seconds for page to fully load
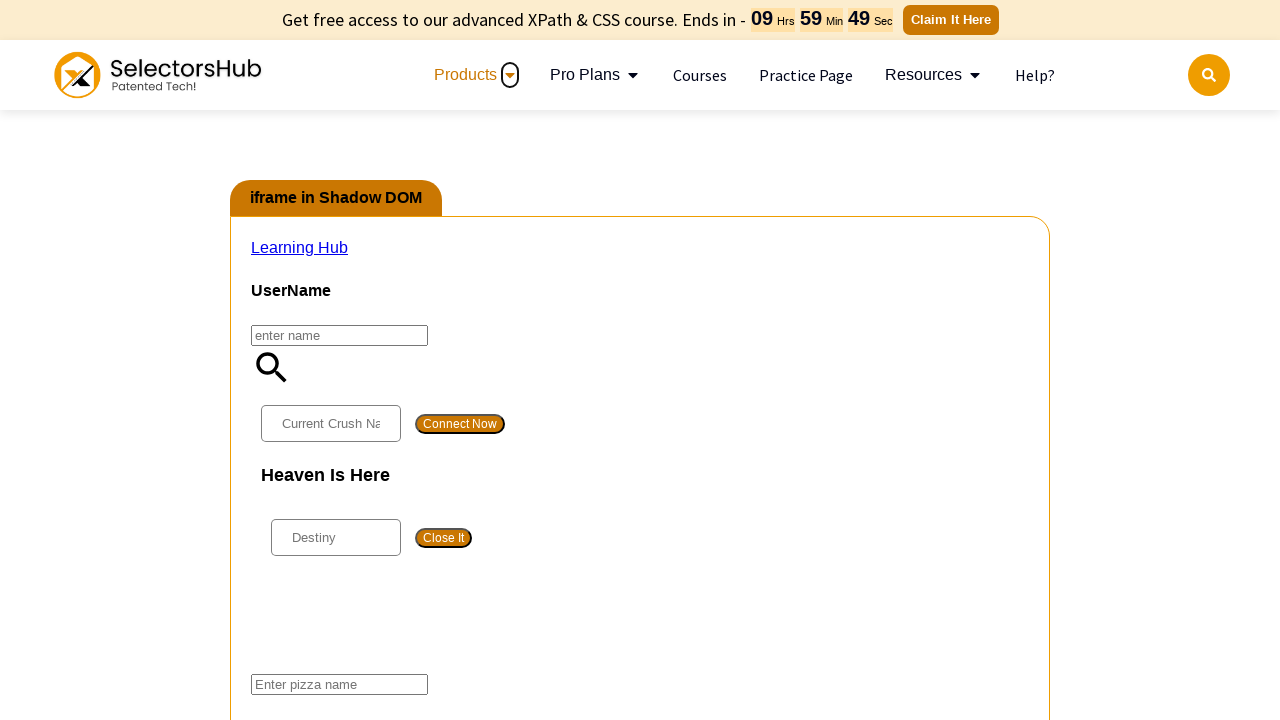

Located pizza input field by traversing nested shadow DOM elements
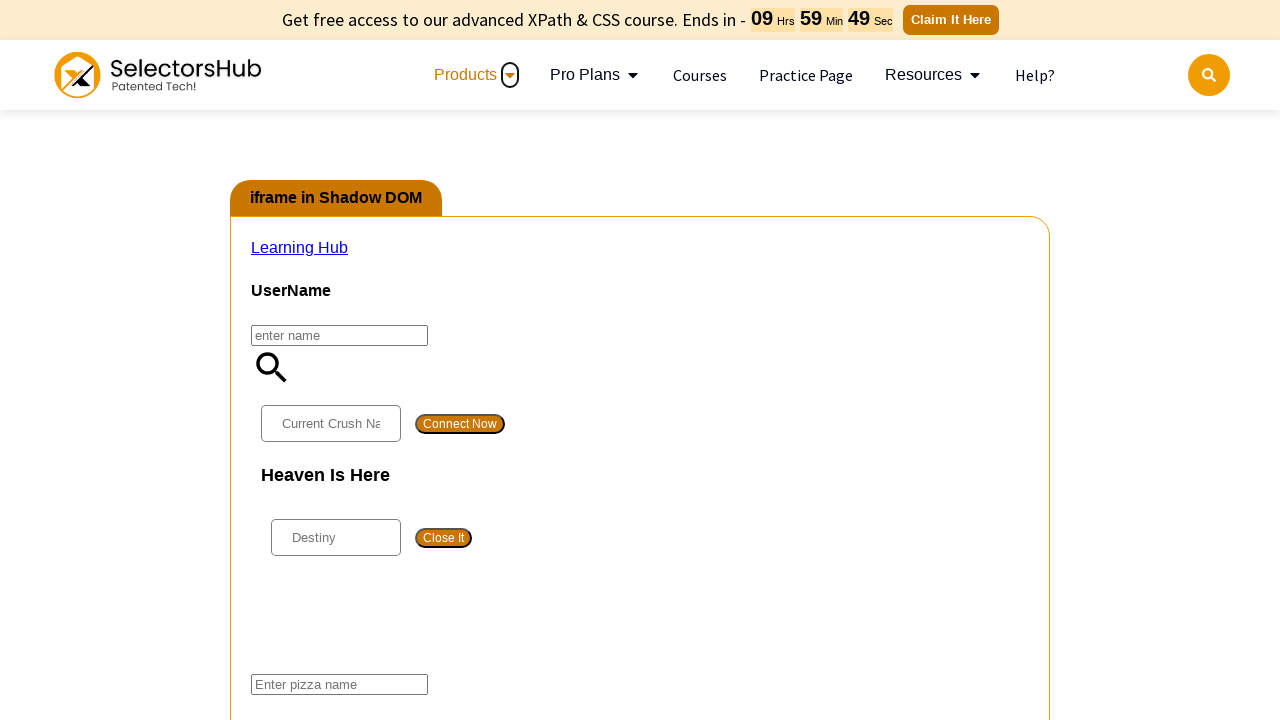

Filled pizza input field with 'veg pizza' using JavaScript evaluation
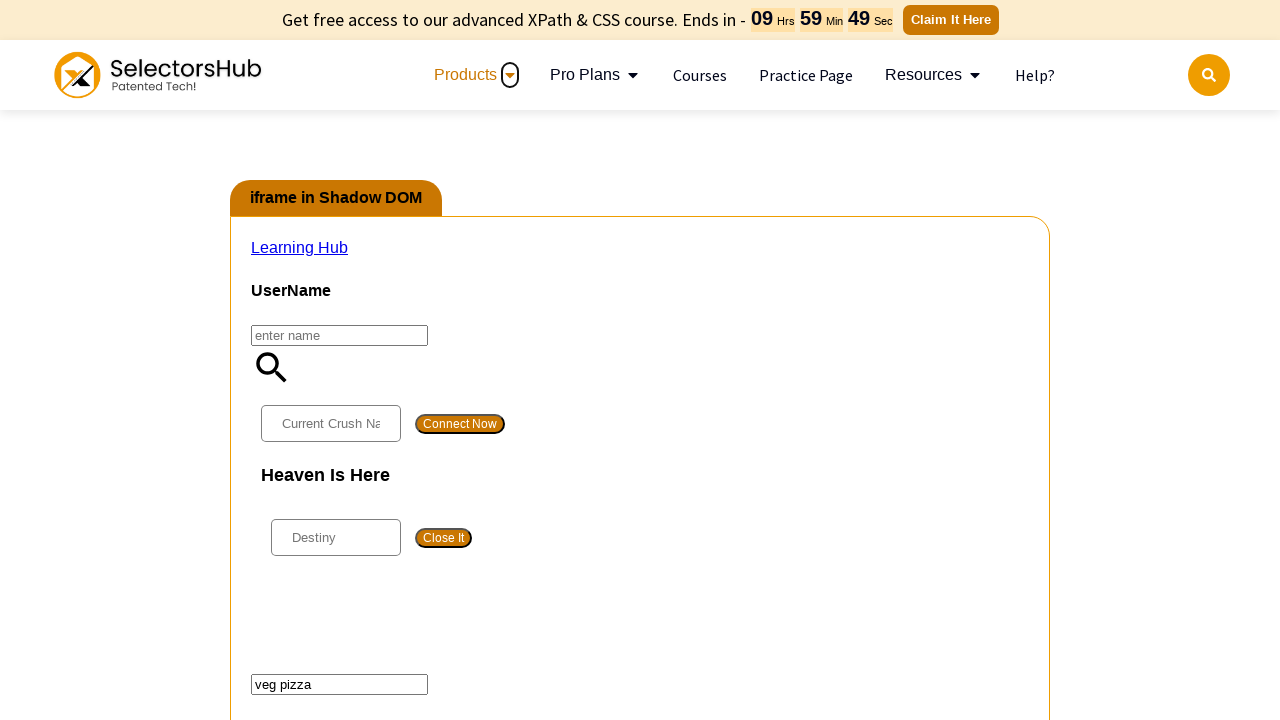

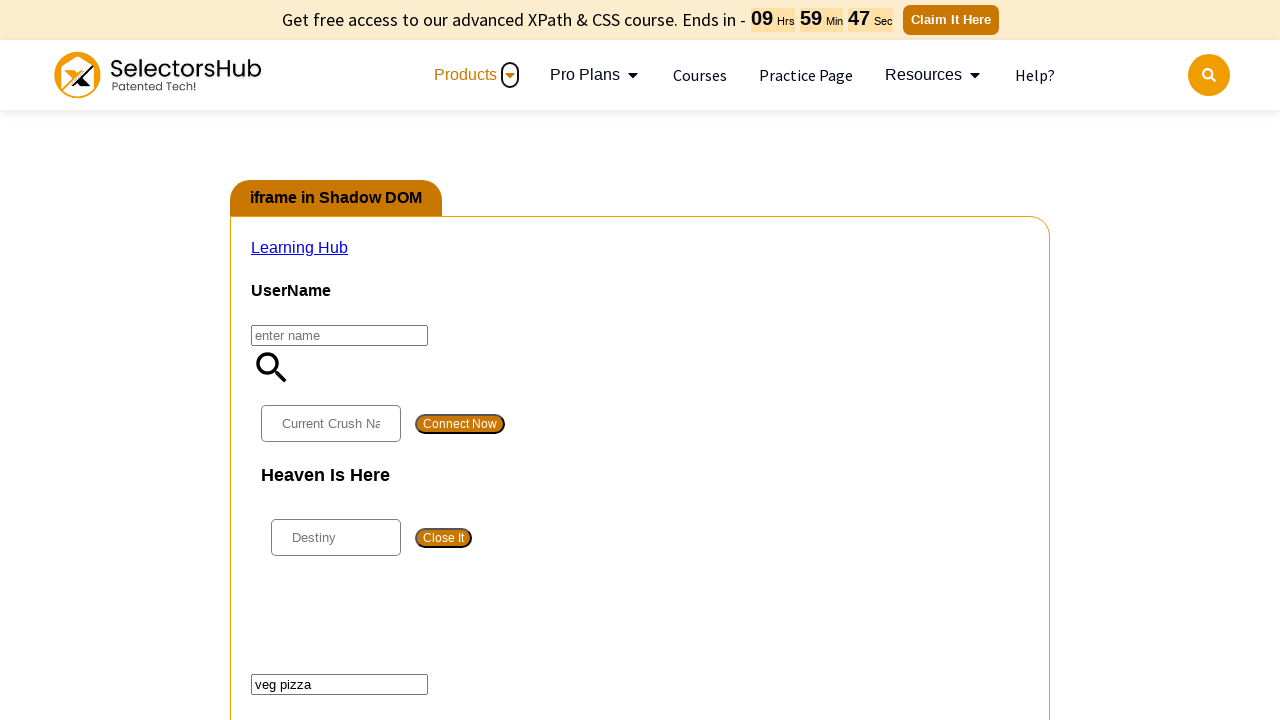